Tests scroll and pagination functionality on itch.io games page by scrolling down multiple times and clicking on pagination controls to load more content.

Starting URL: https://itch.io/games

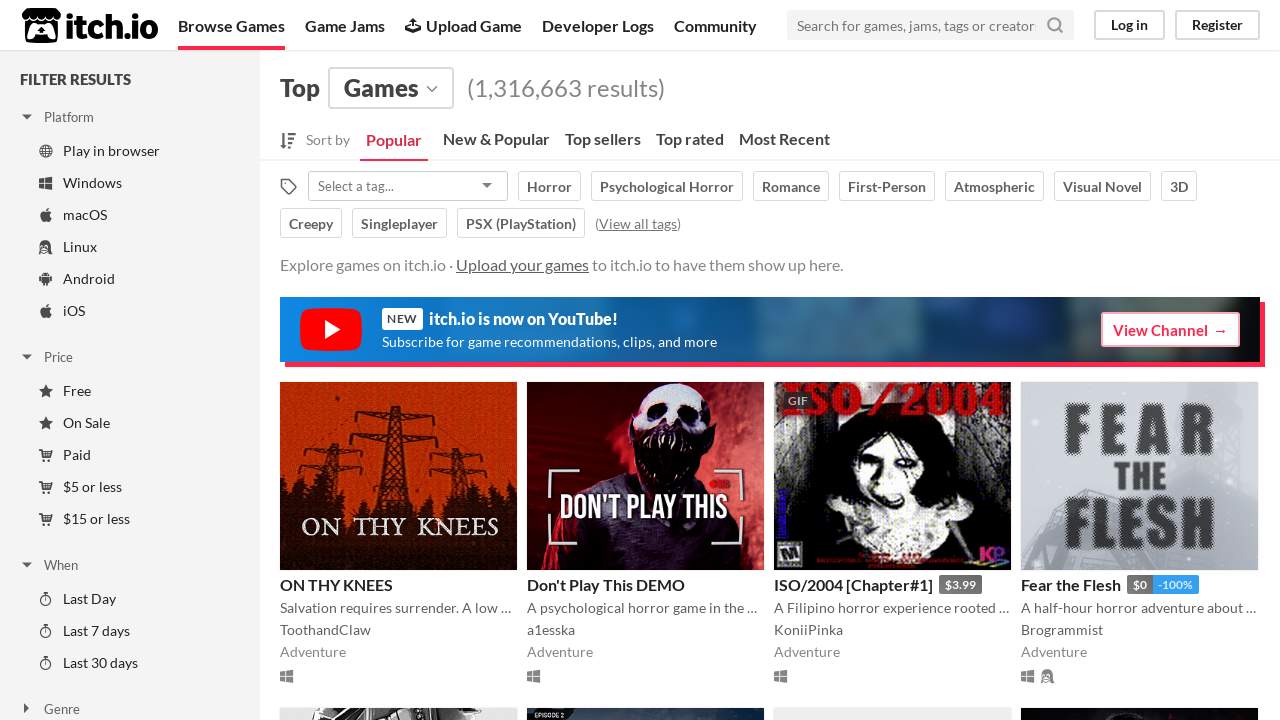

Waited for page to reach networkidle state
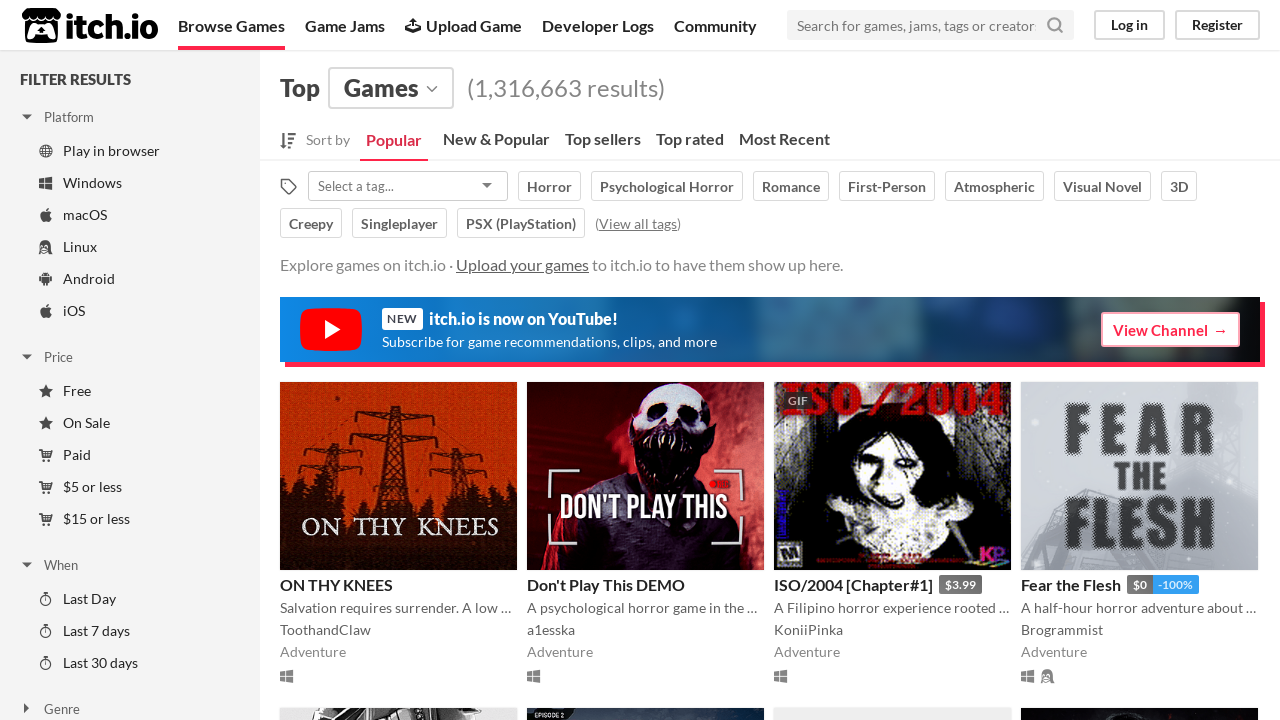

Verified initial game cells are loaded on itch.io games page
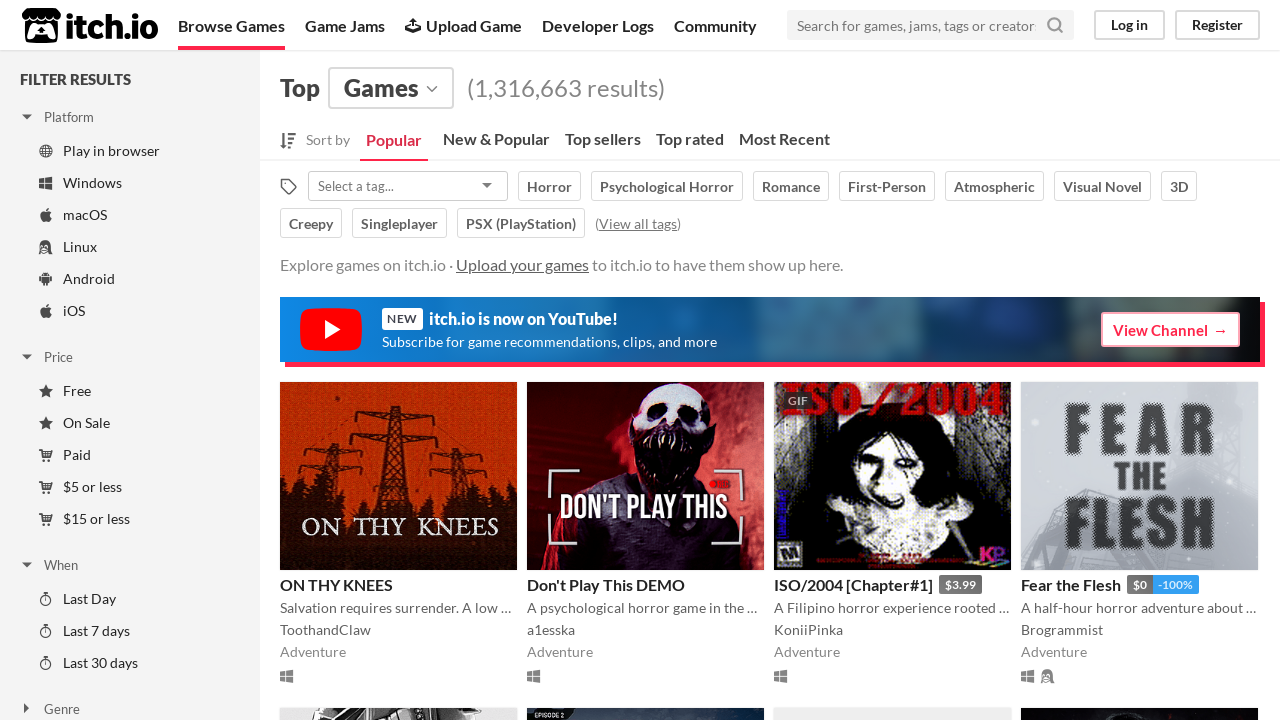

Scrolled to bottom of page
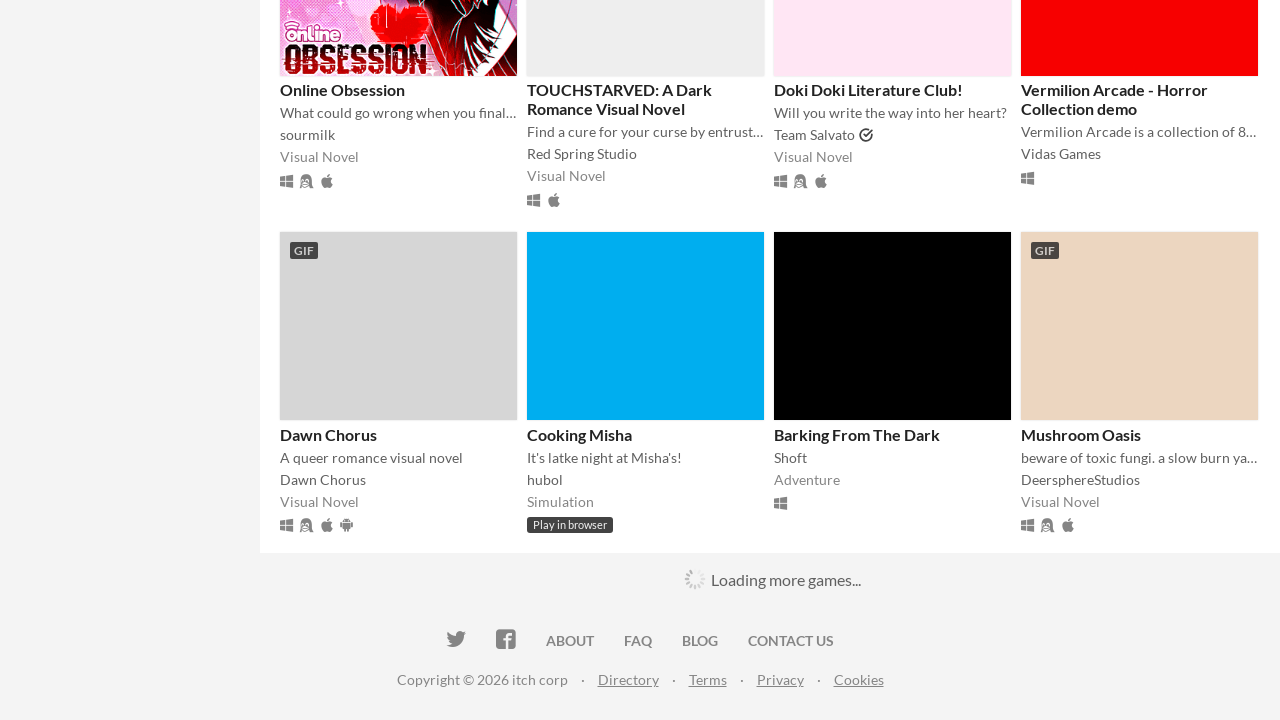

Waited 2 seconds for lazy loading after bottom scroll
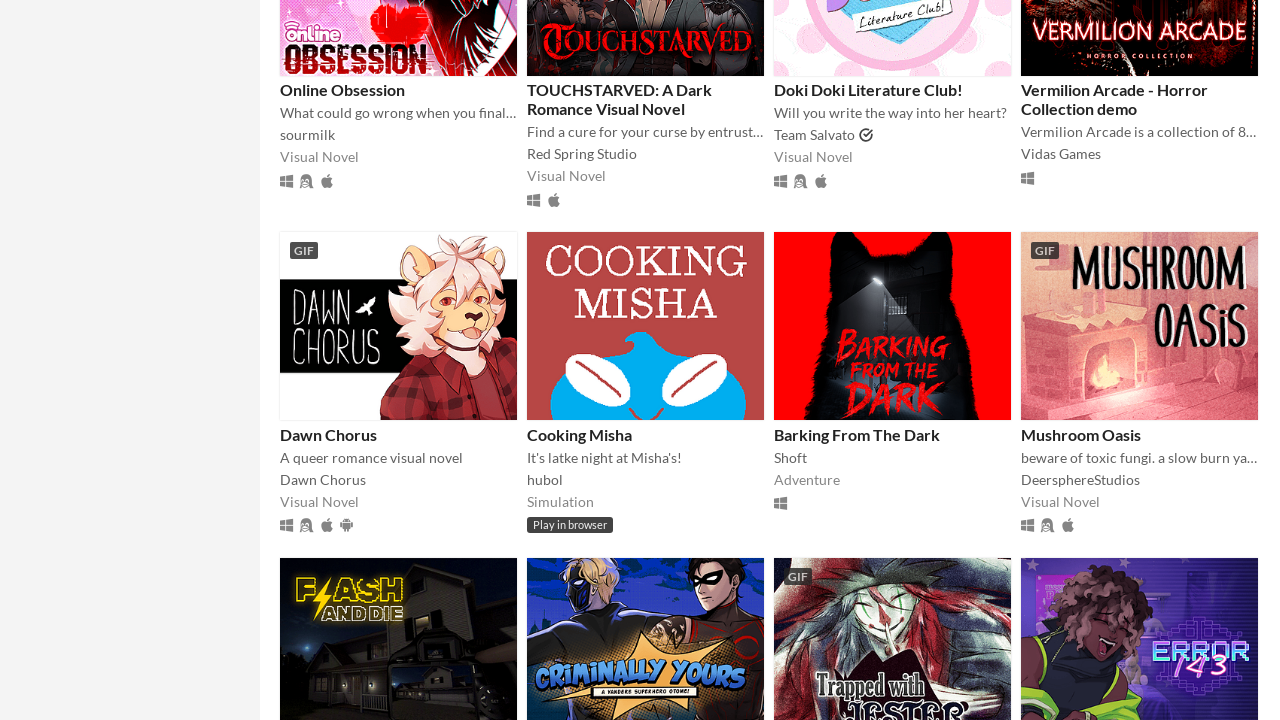

Scrolled down by 2 viewport heights (iteration 1/3)
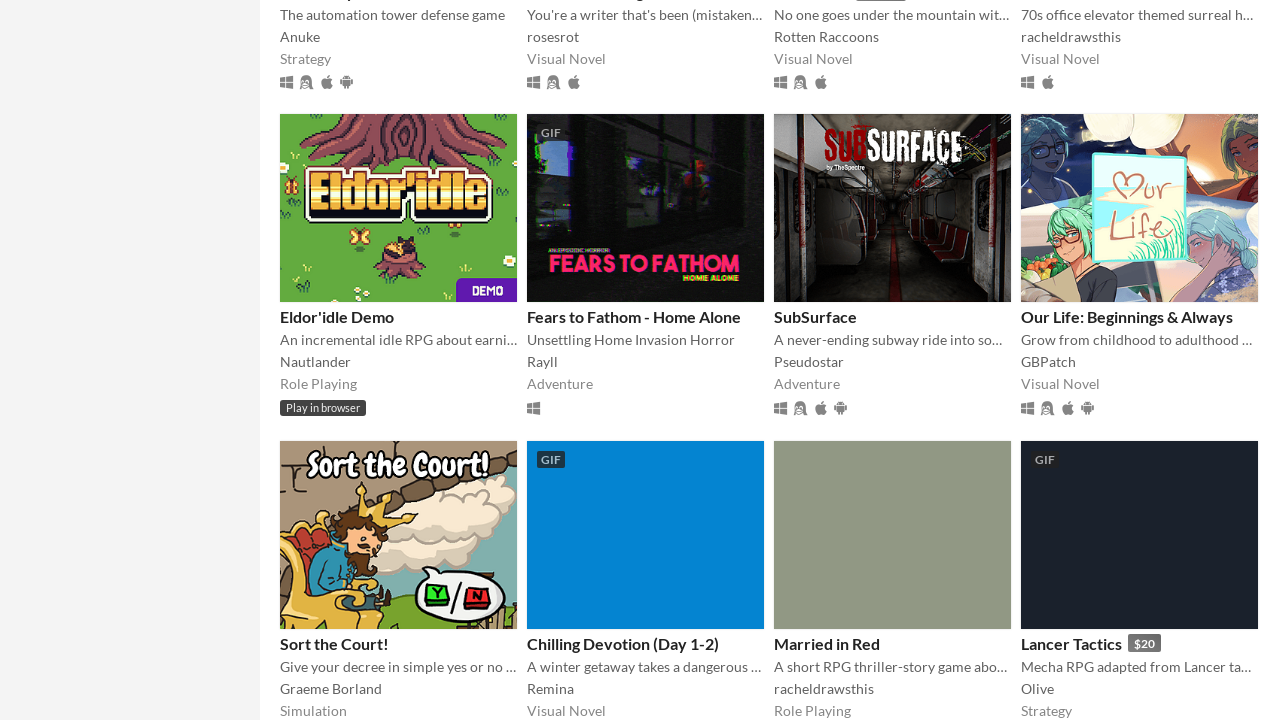

Waited 2 seconds for content to load after scroll (iteration 1/3)
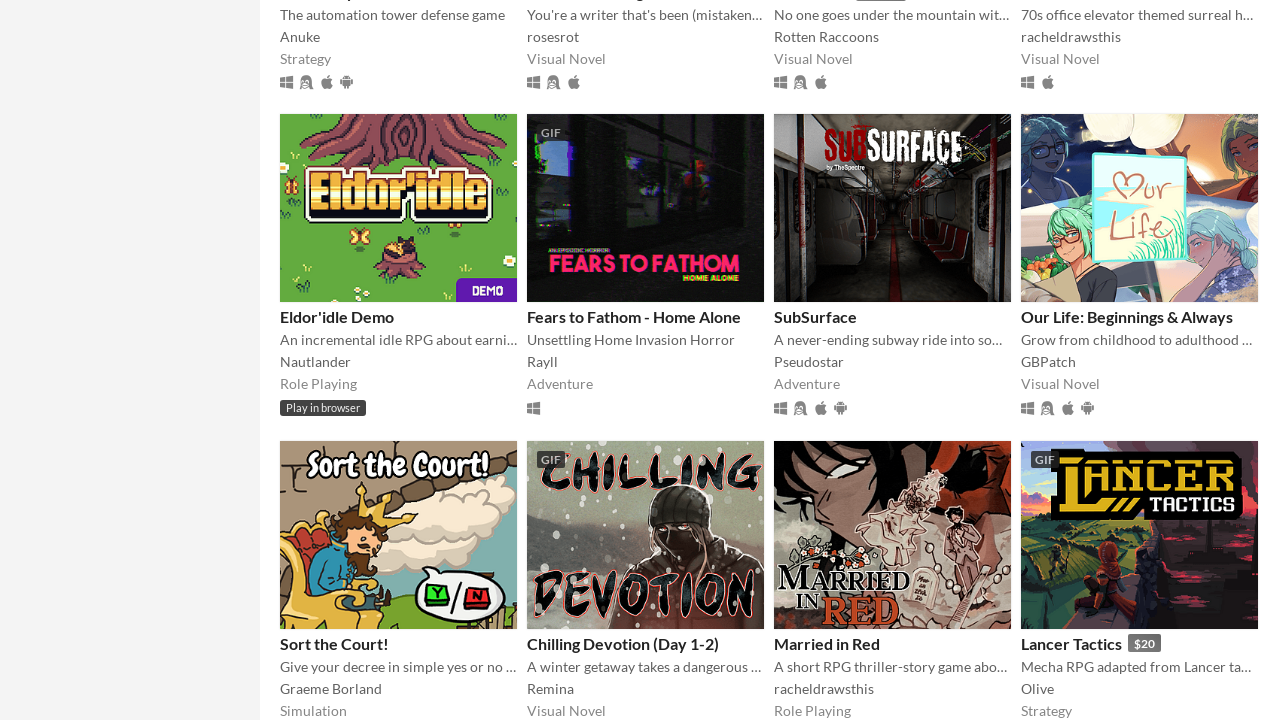

Scrolled down by 2 viewport heights (iteration 2/3)
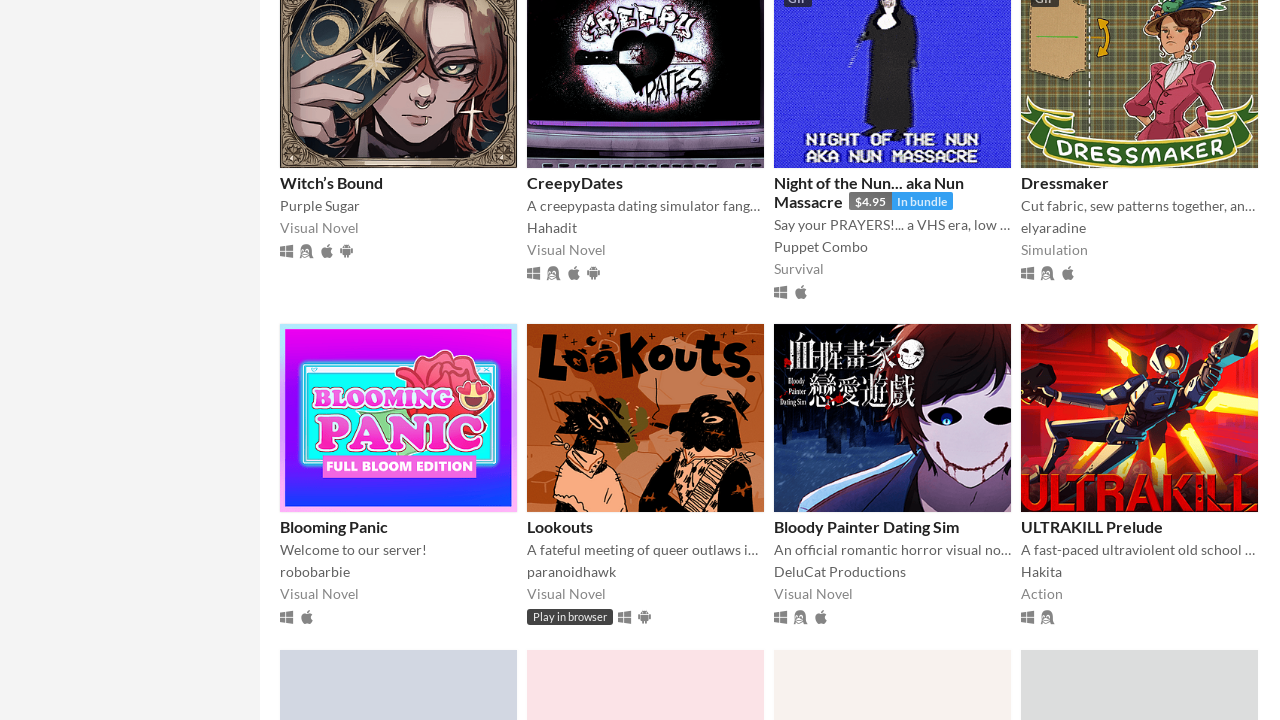

Waited 2 seconds for content to load after scroll (iteration 2/3)
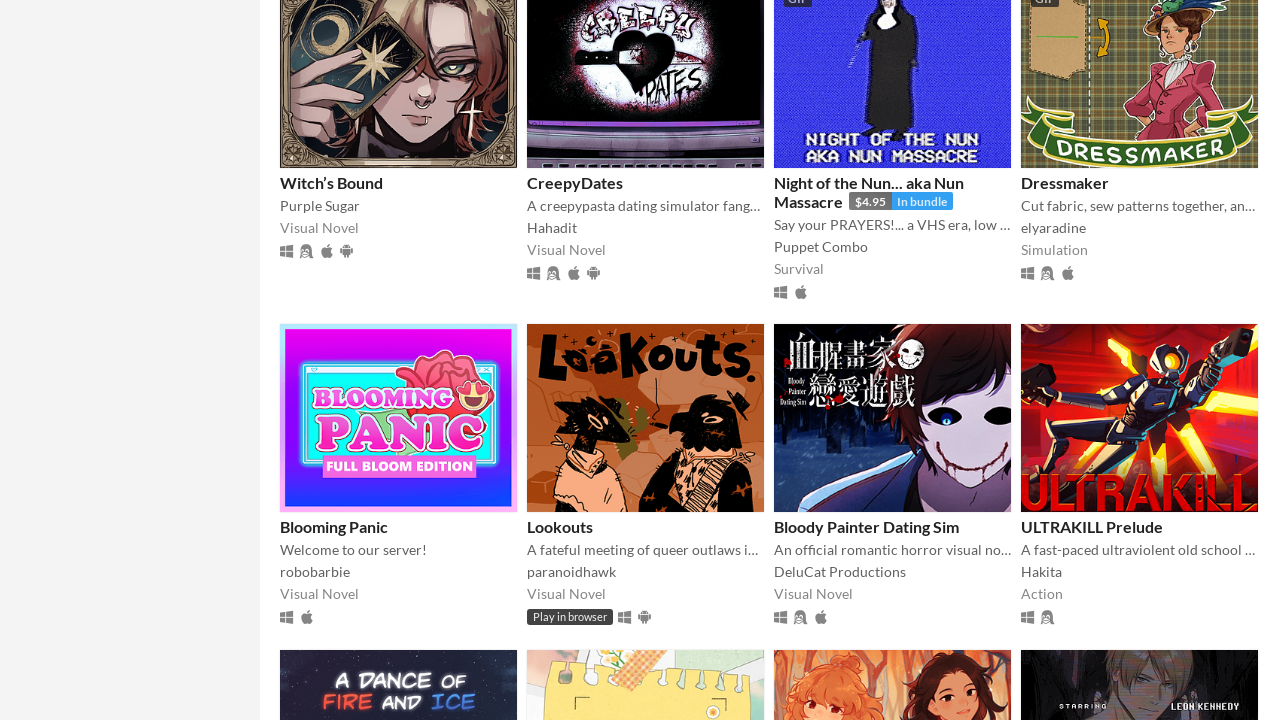

Scrolled down by 2 viewport heights (iteration 3/3)
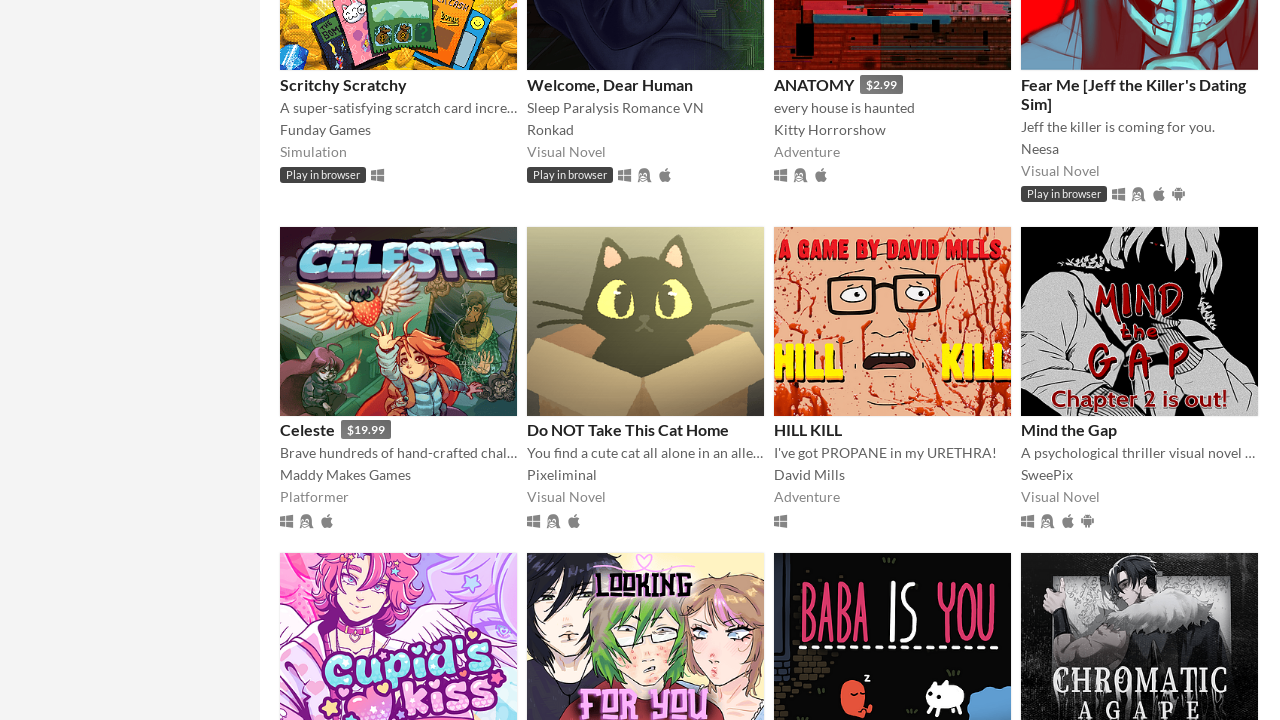

Waited 2 seconds for content to load after scroll (iteration 3/3)
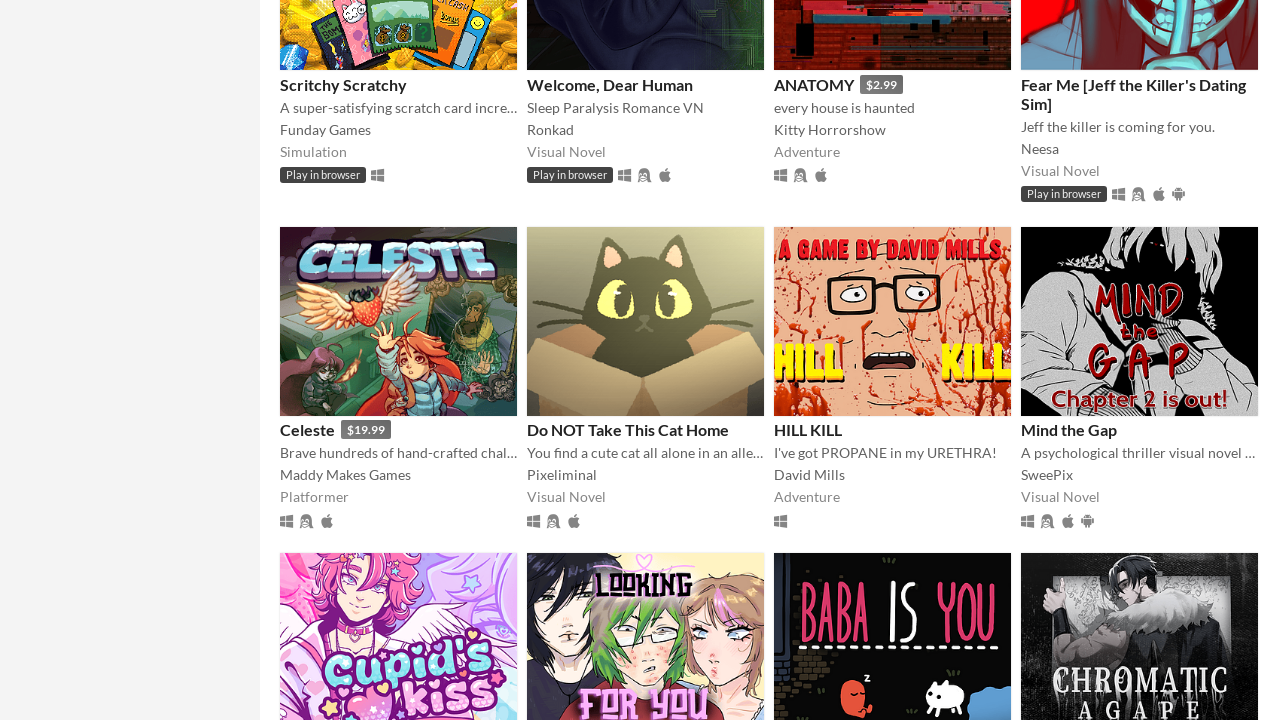

Located pagination/load more button elements
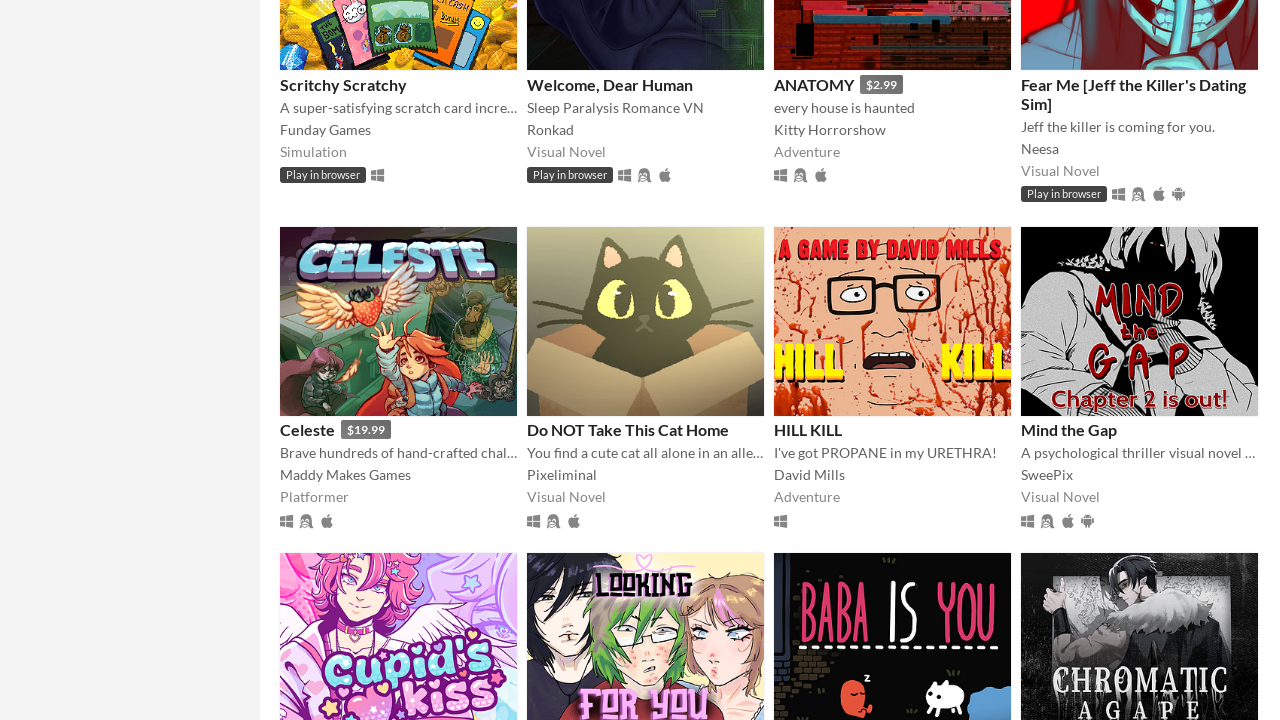

Scrolled back to top of page
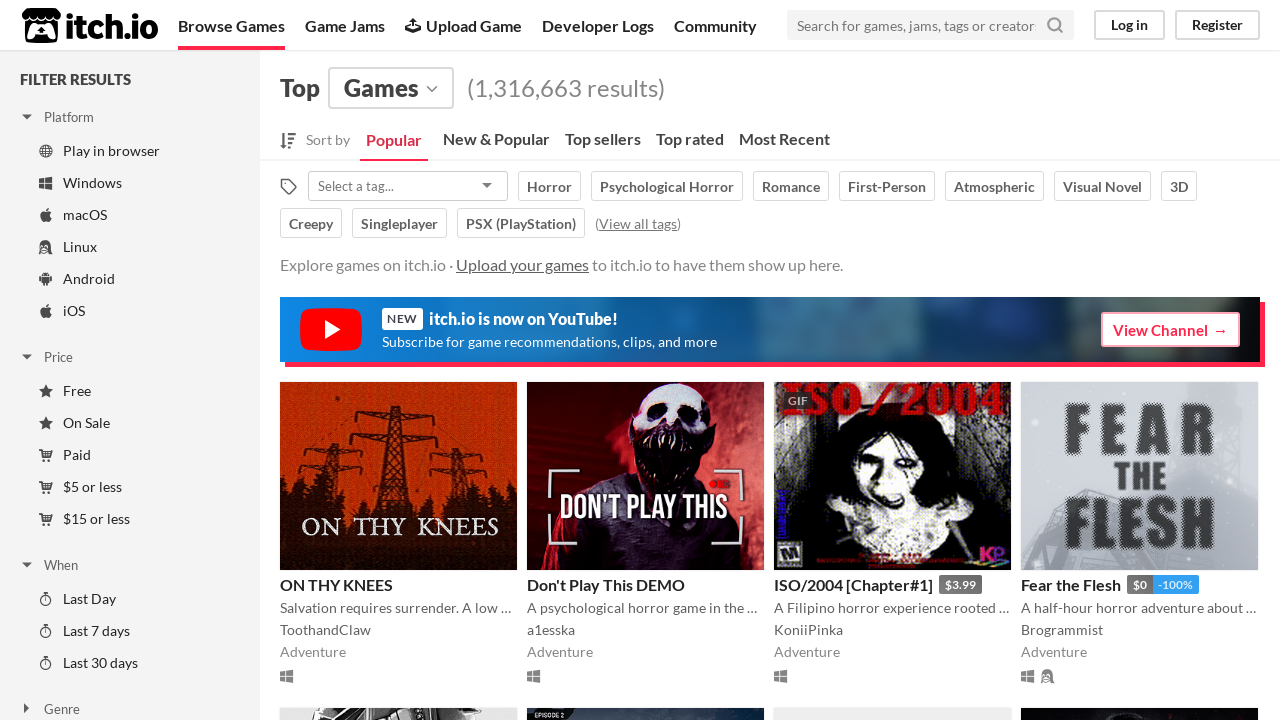

Waited 1 second after scrolling to top
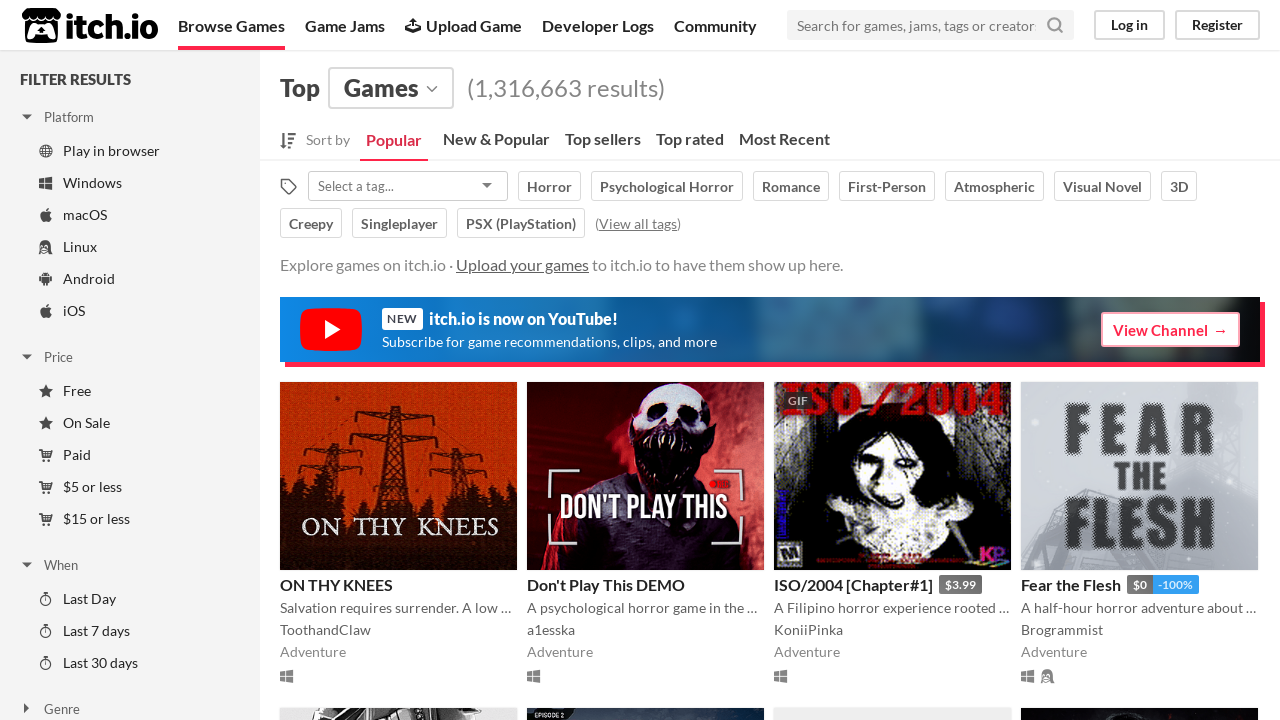

Verified game cells are still visible after all scroll and pagination interactions
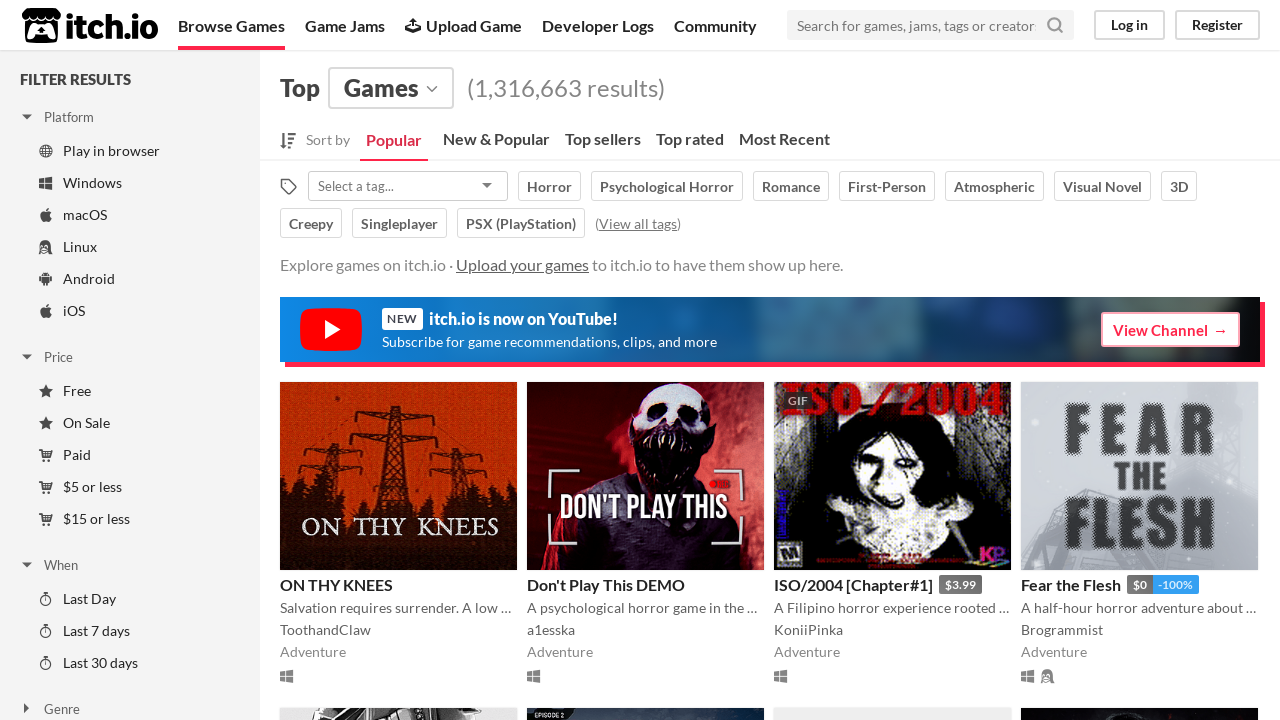

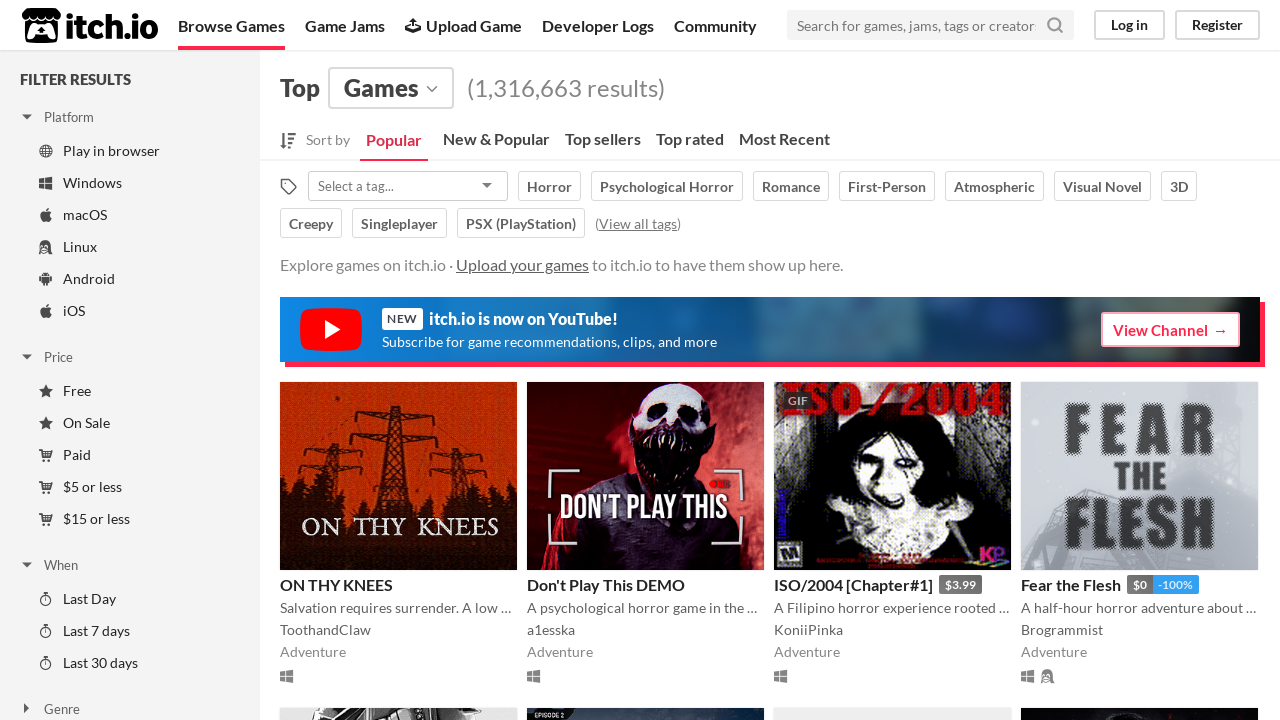